Navigates to the Add/Remove Elements page by clicking the link and verifies the page title

Starting URL: http://the-internet.herokuapp.com/

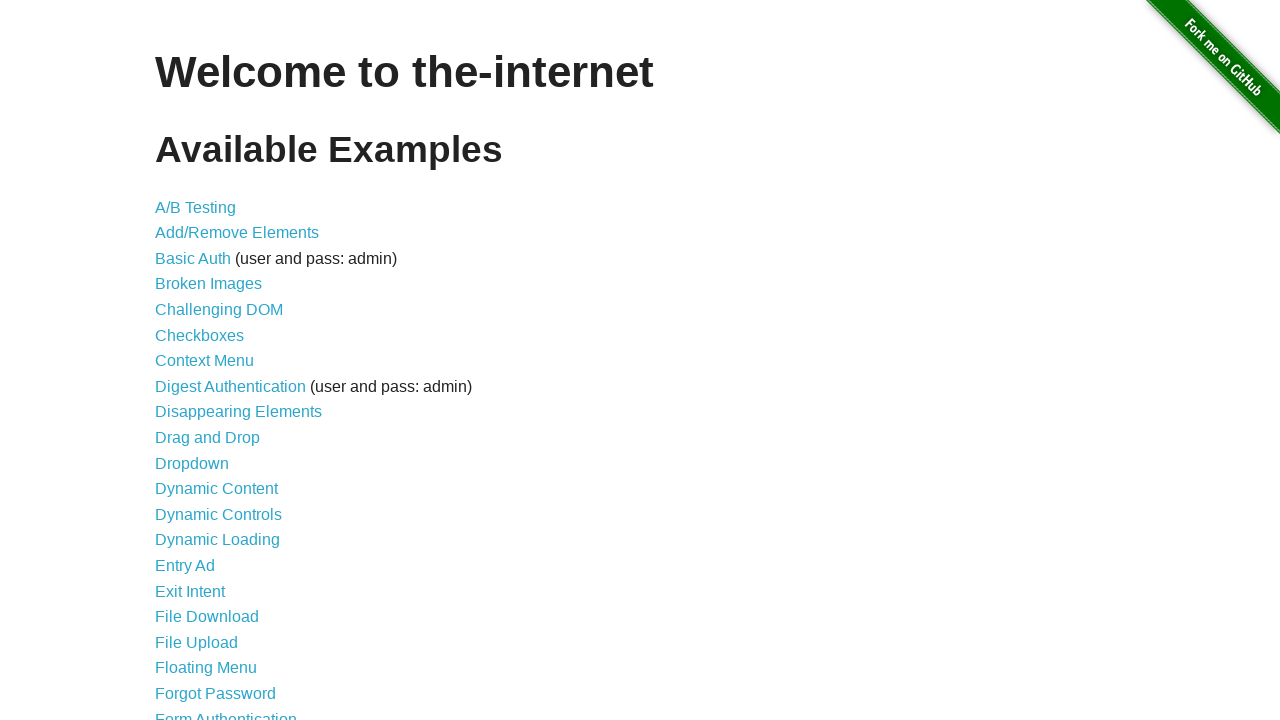

Clicked on the Add/Remove Elements link at (237, 233) on text=Add/Remove Elements
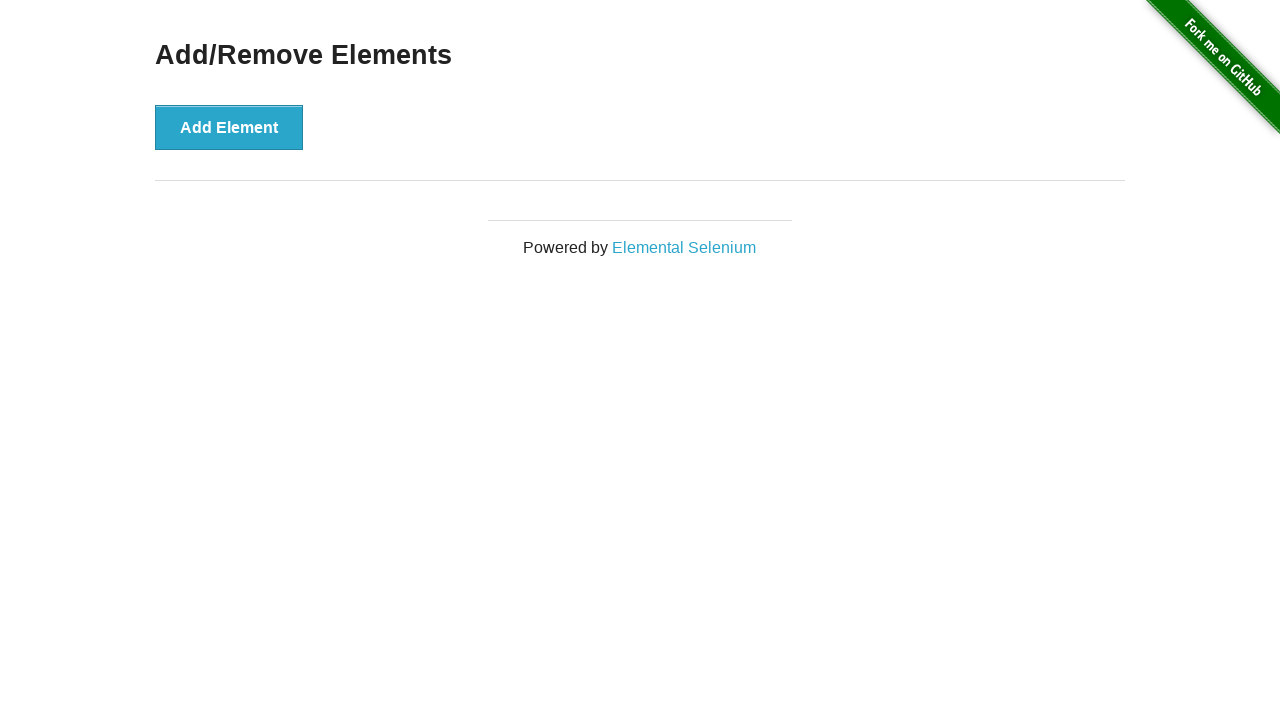

Verified page title is 'The Internet'
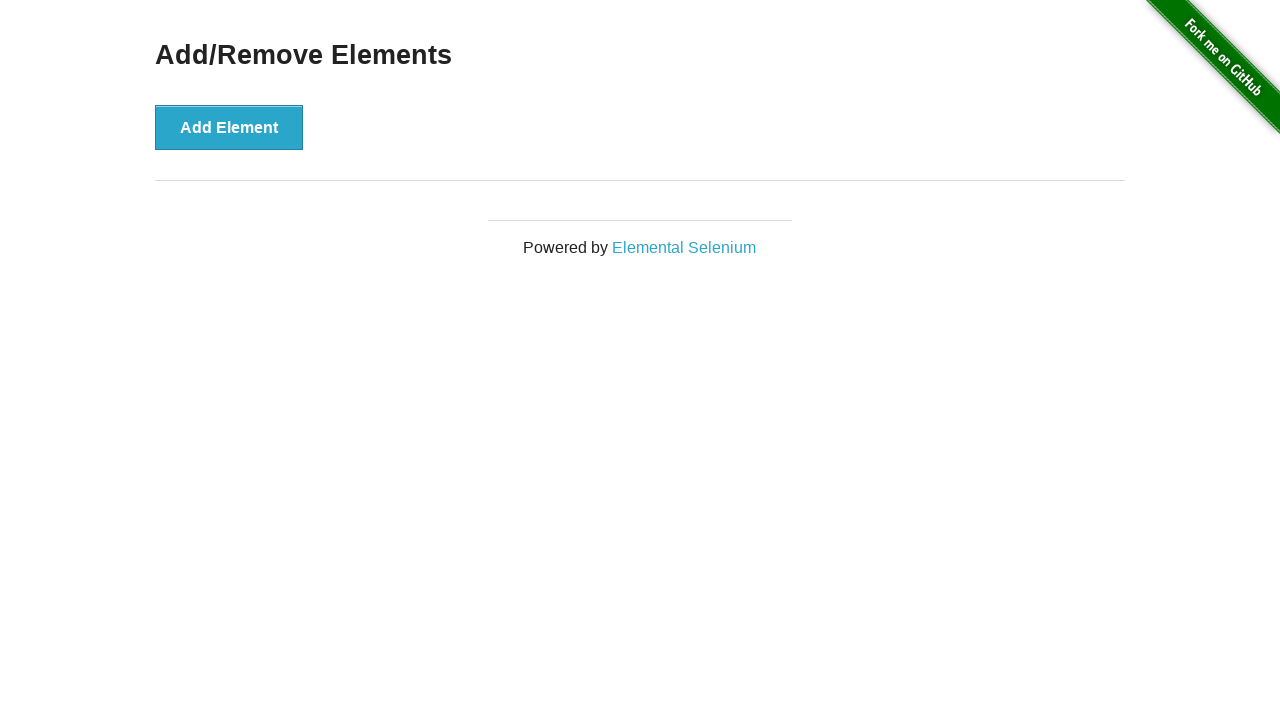

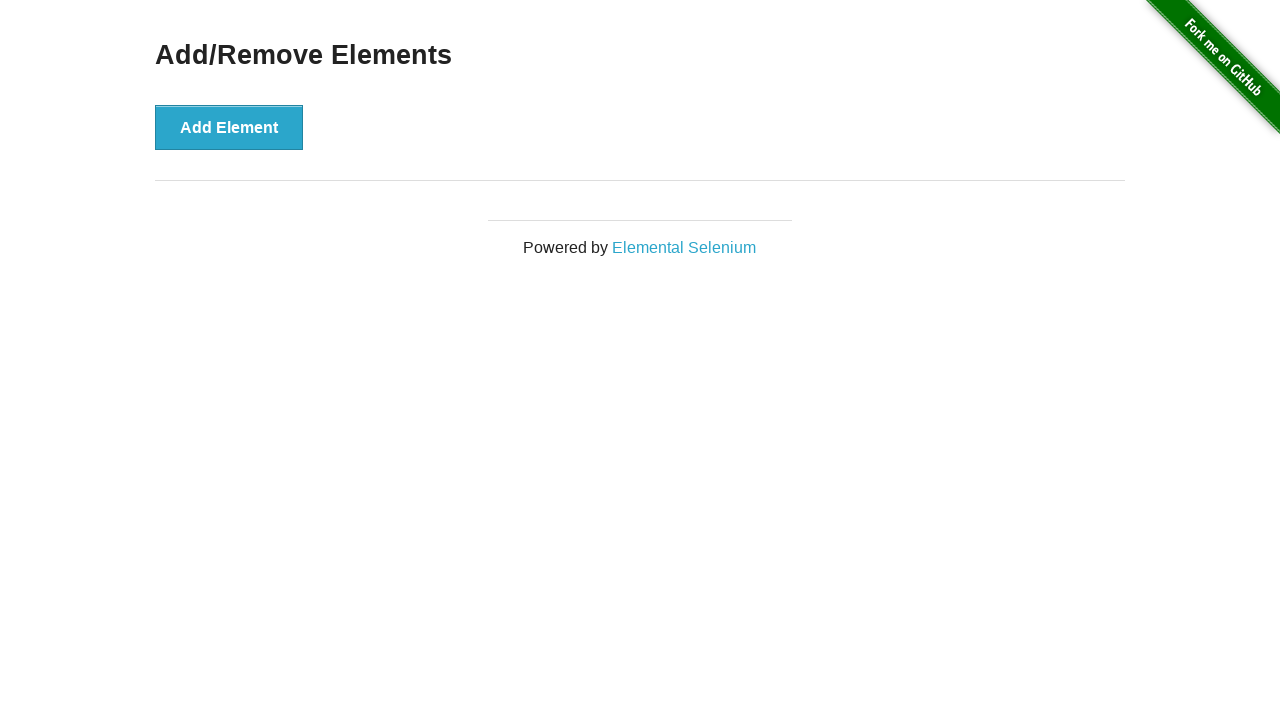